Tests e-commerce product filtering for cell phones category by selecting free shipping, on sale, price range R$500-R$2500, and 4-star rating, then verifying results load.

Starting URL: https://curso-web-scraping.pages.dev/#/desafio/4?categoria=celulares

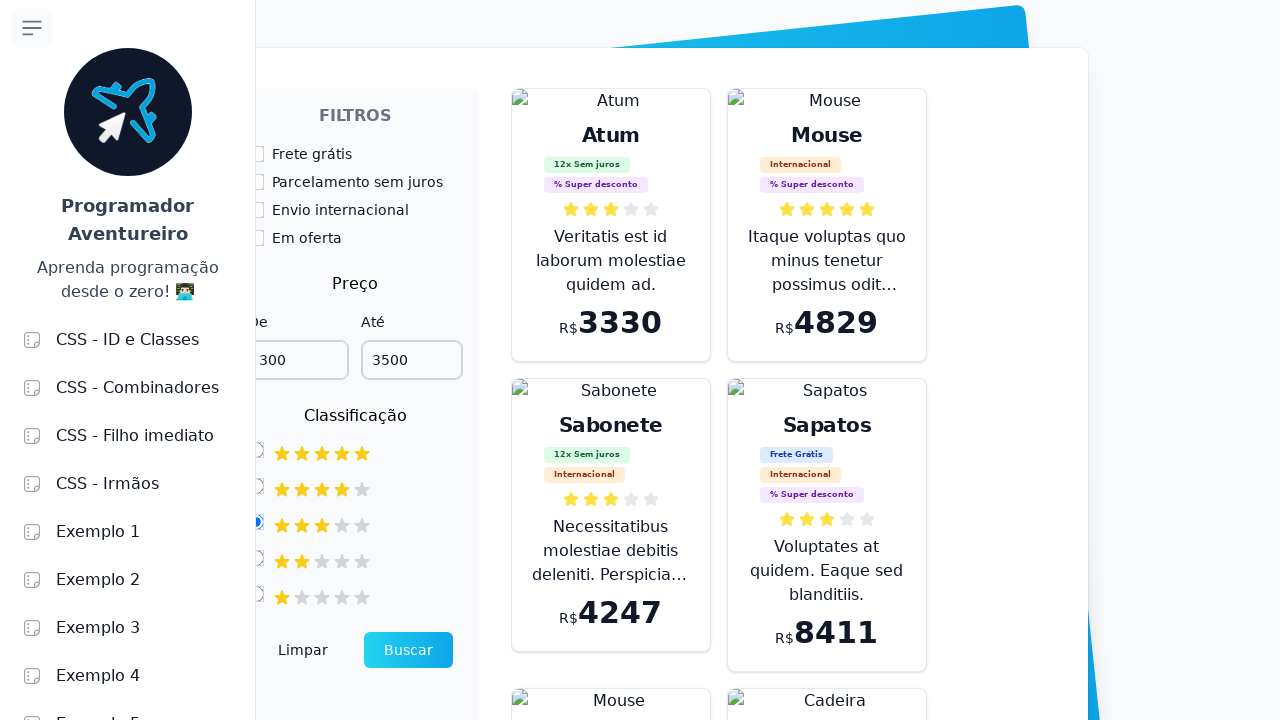

Filter section loaded
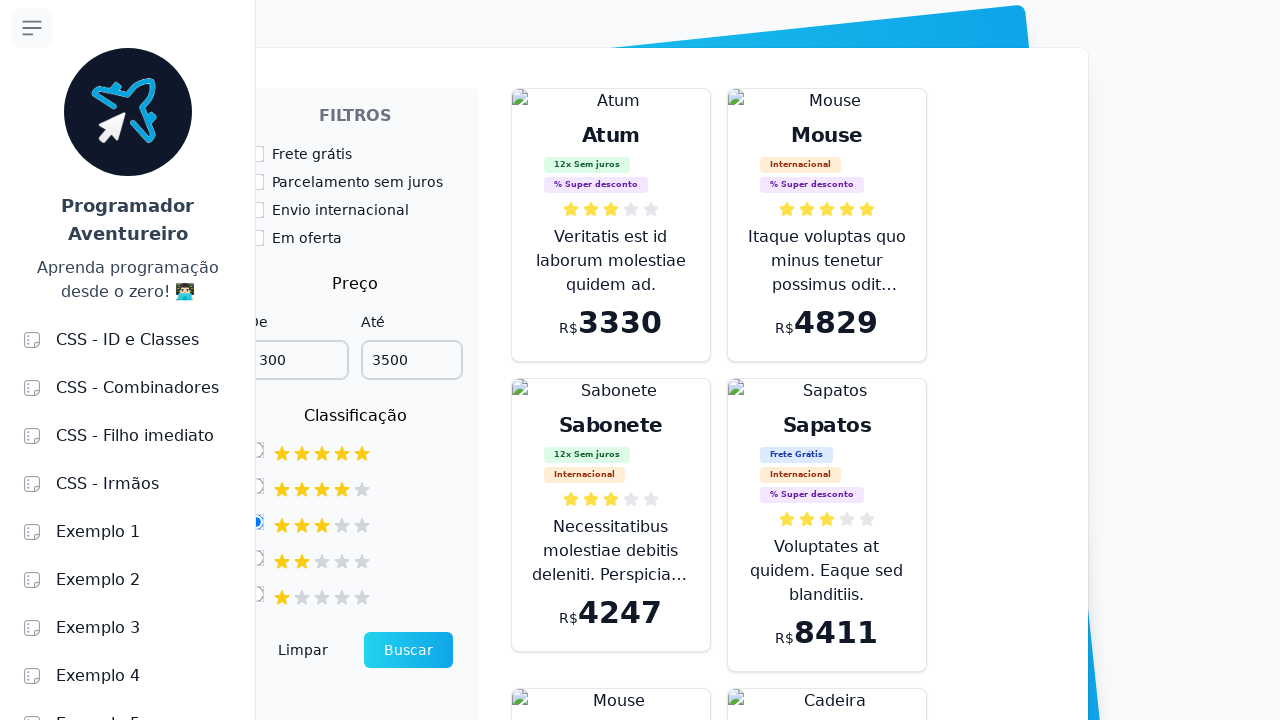

Selected free shipping filter at (256, 154) on #frete
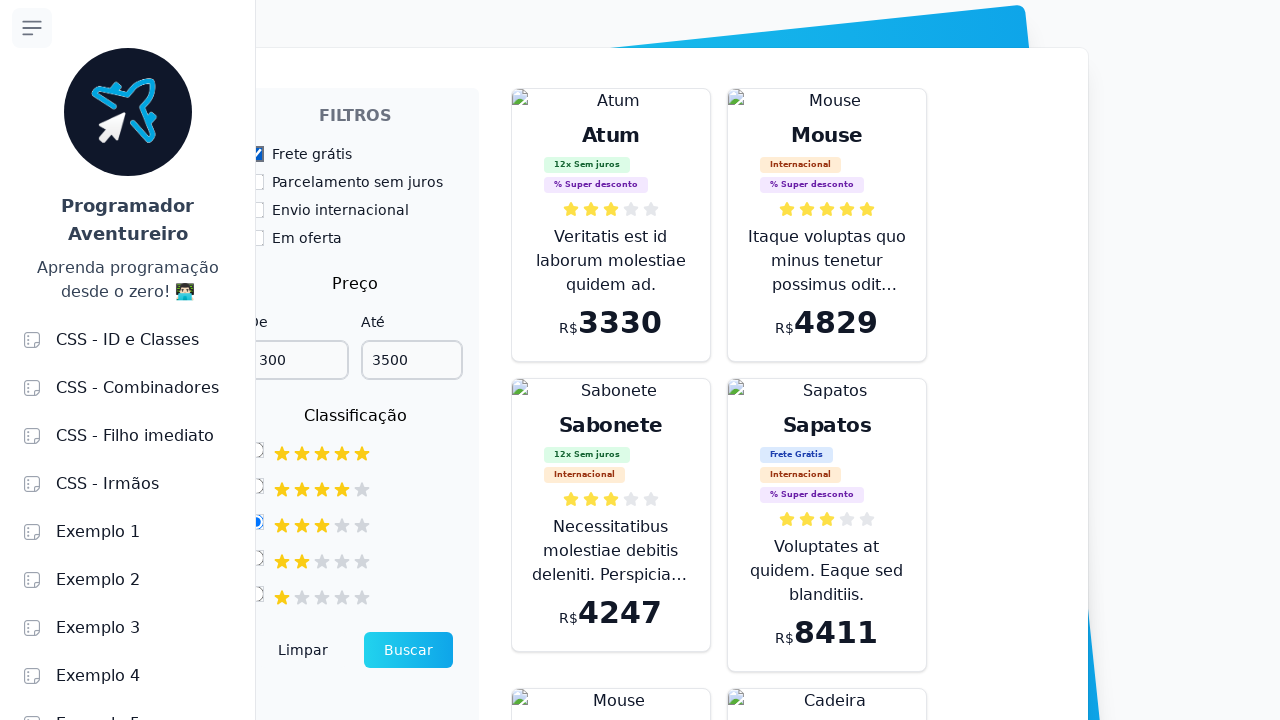

Selected on sale filter at (256, 238) on #oferta
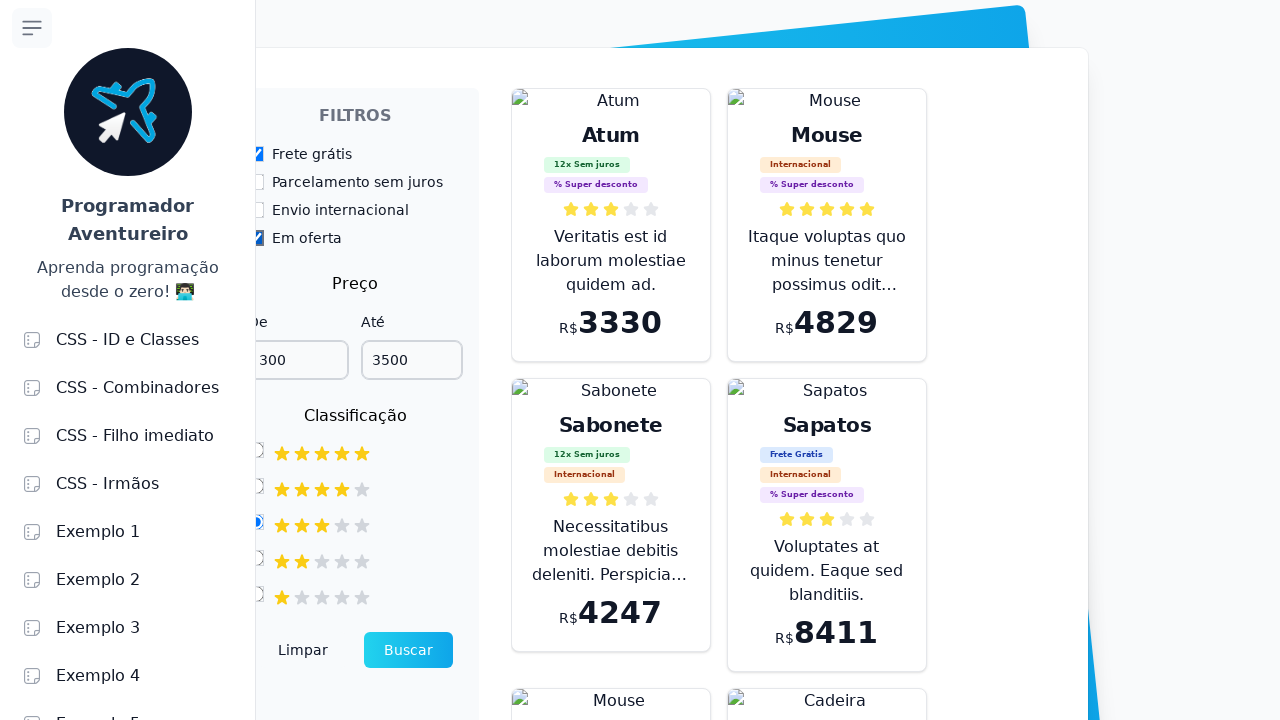

Set minimum price to R$500 on input[name='preco_minimo']
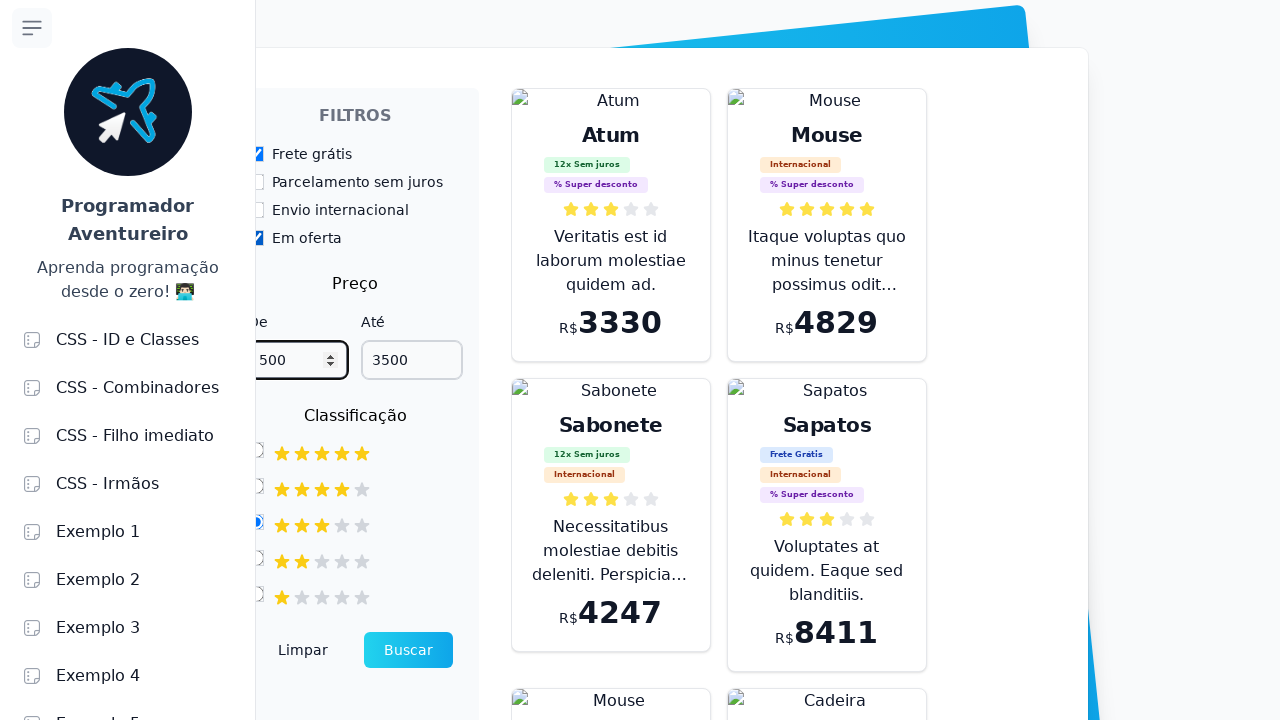

Set maximum price to R$2500 on input[name='preco_maximo']
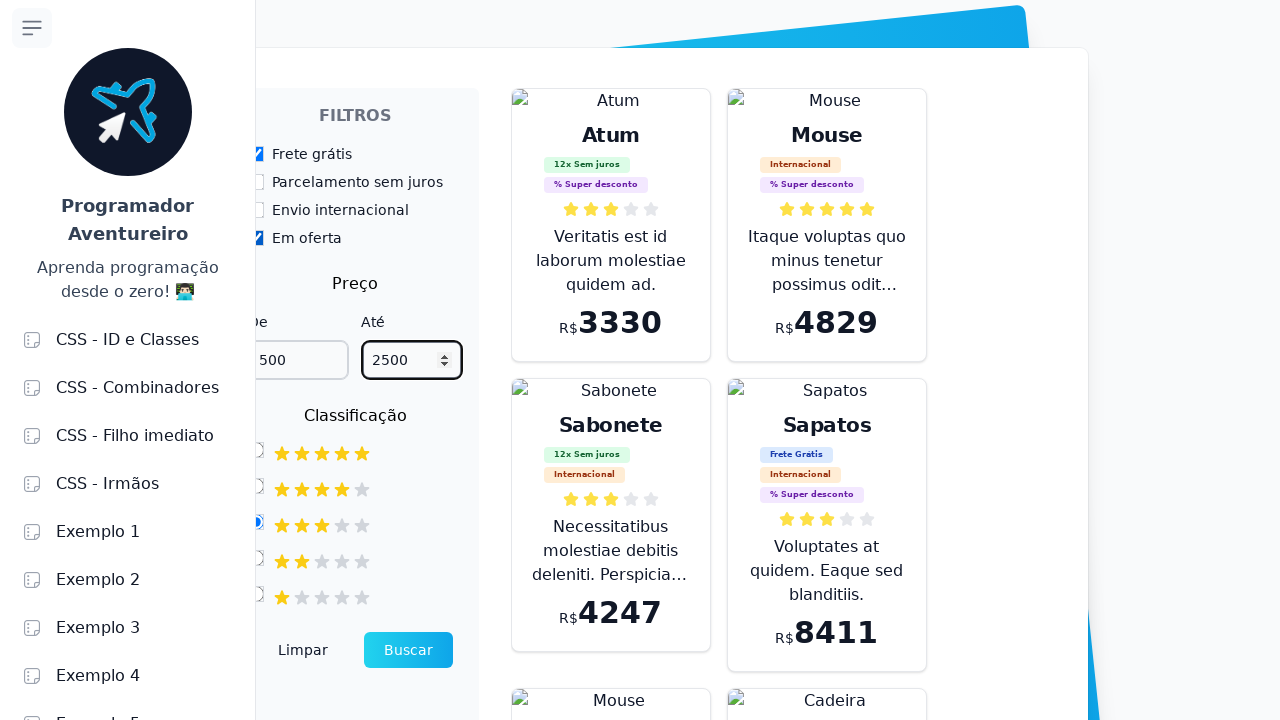

Selected 4-star rating filter at (256, 486) on #four-stars
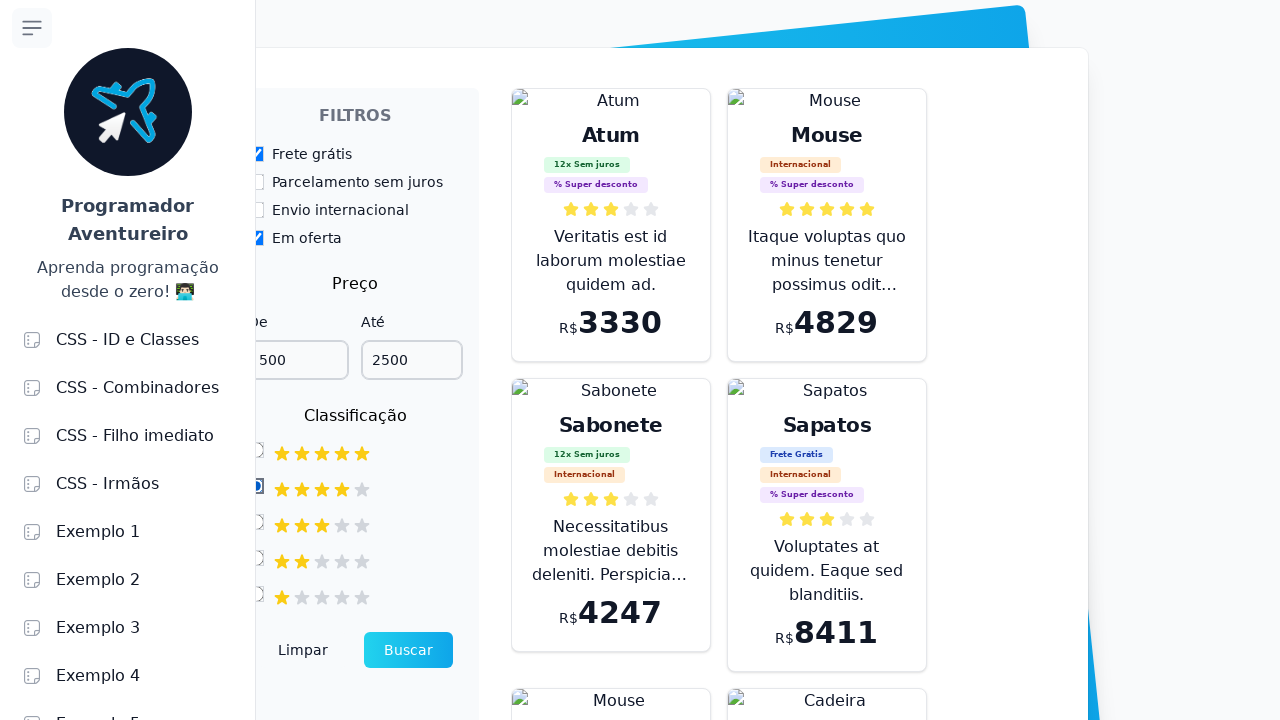

Clicked search button to apply filters at (408, 650) on xpath=//*[@id='filtros']/div/div[2]/button[2]
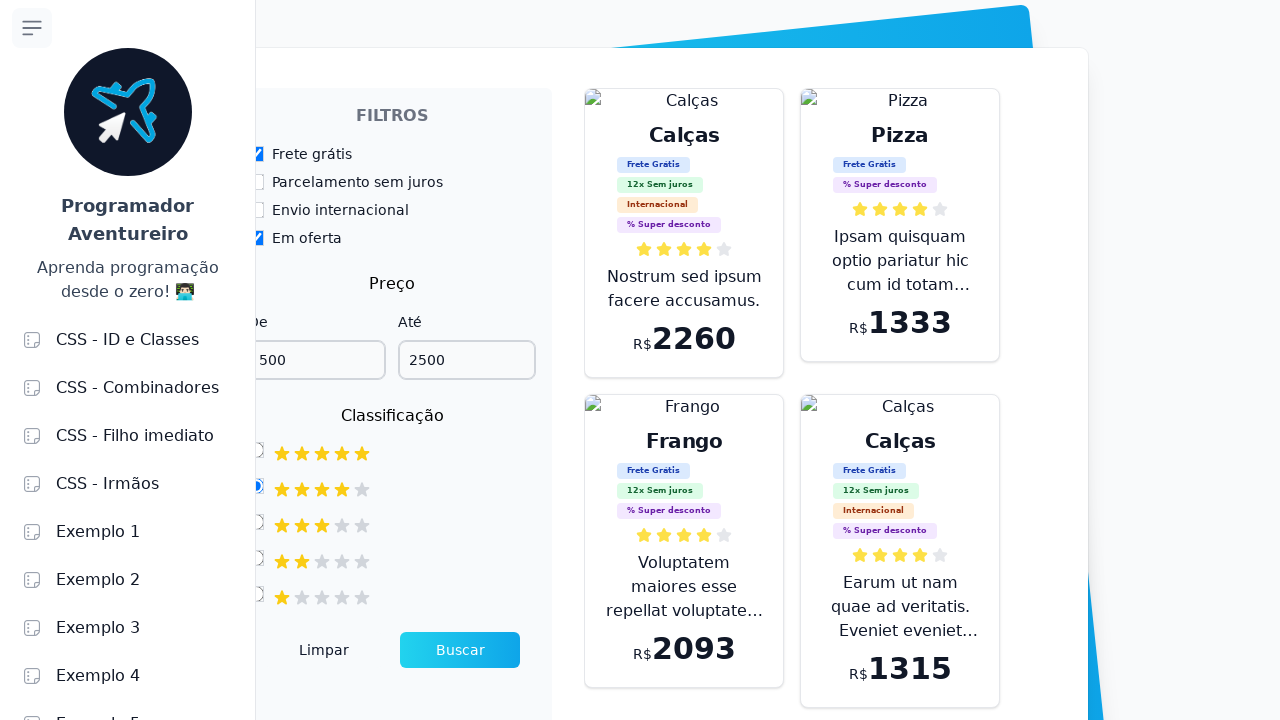

Filtered results loaded successfully
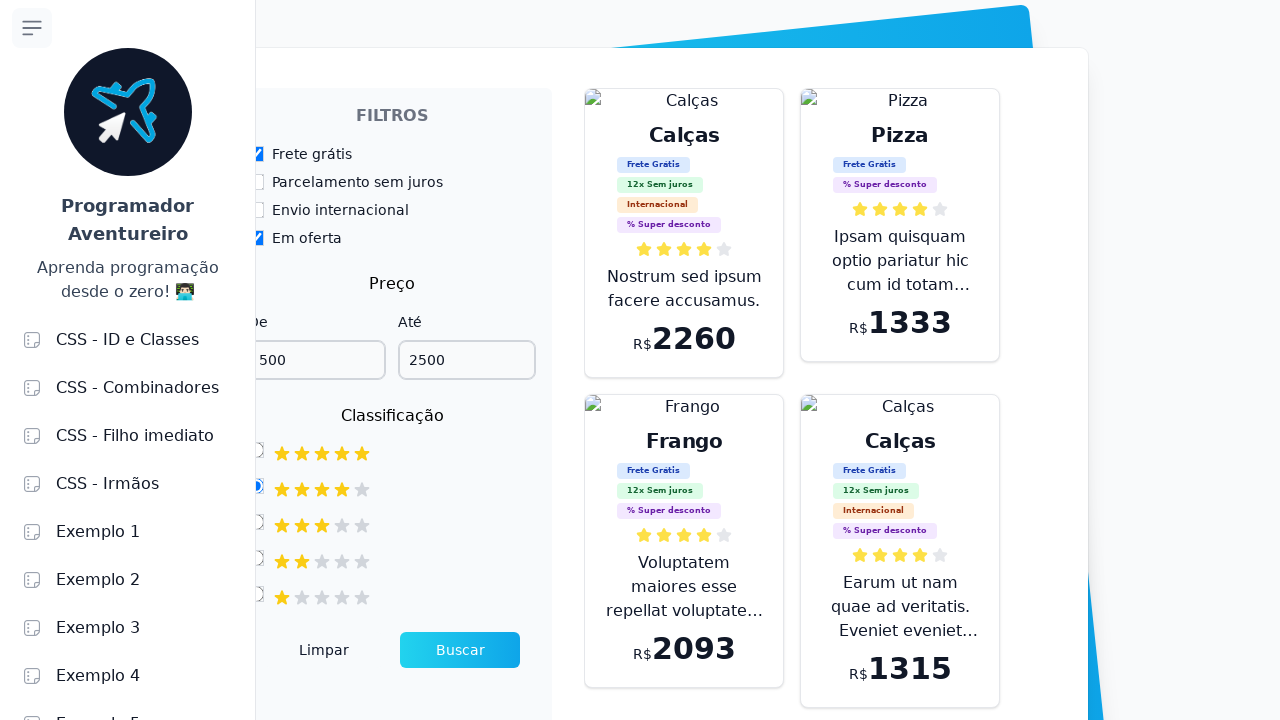

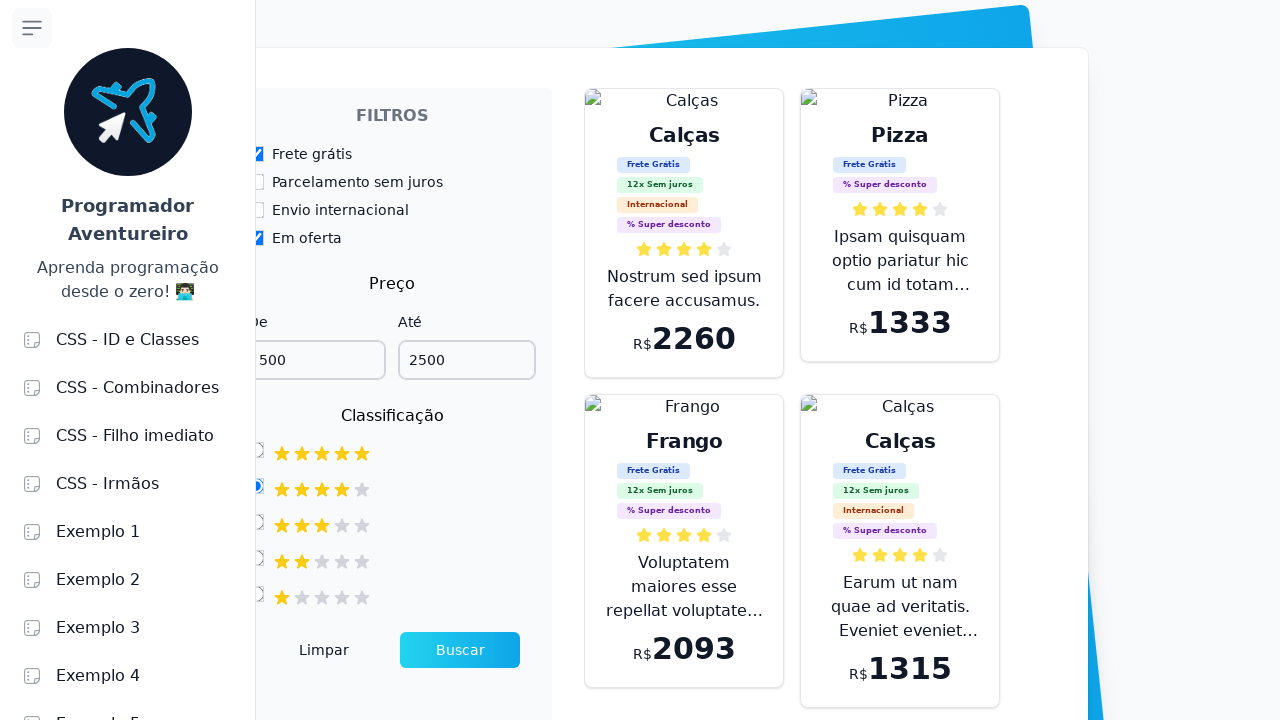